Tests drag and drop functionality by dragging an element and dropping it onto a target droppable area within an iframe.

Starting URL: https://jqueryui.com/droppable/

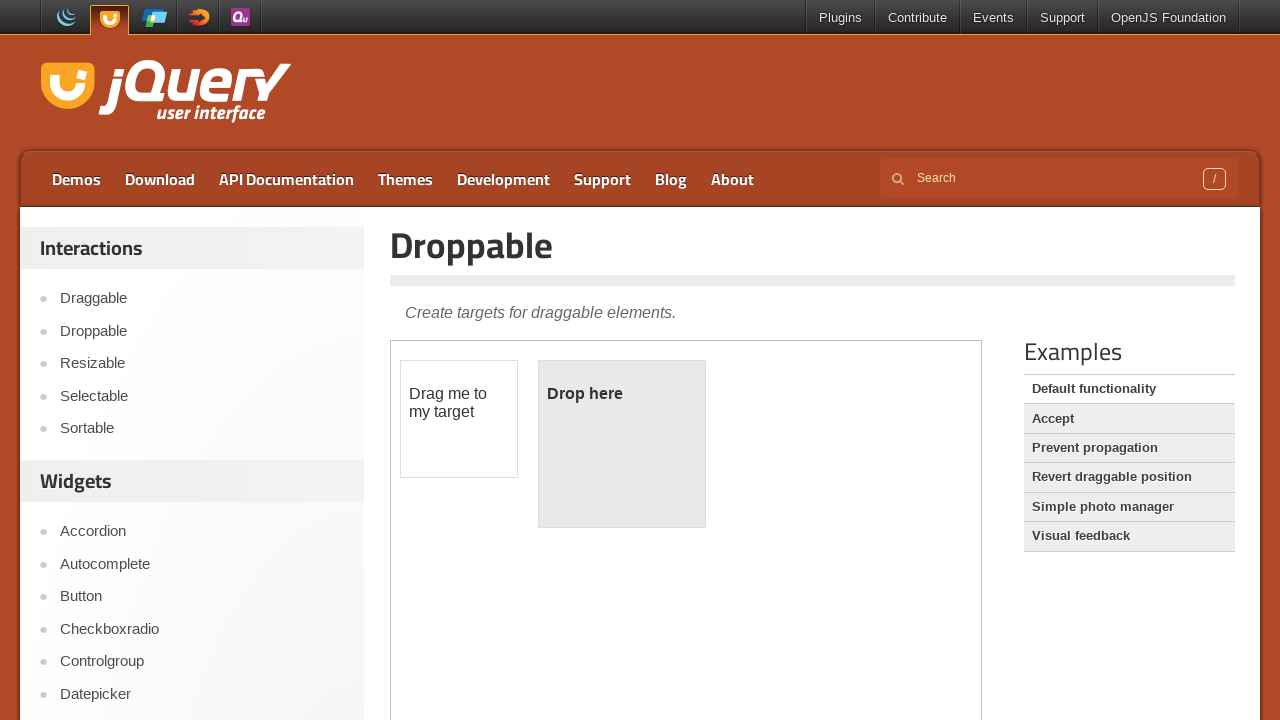

Waited for page to load with networkidle state
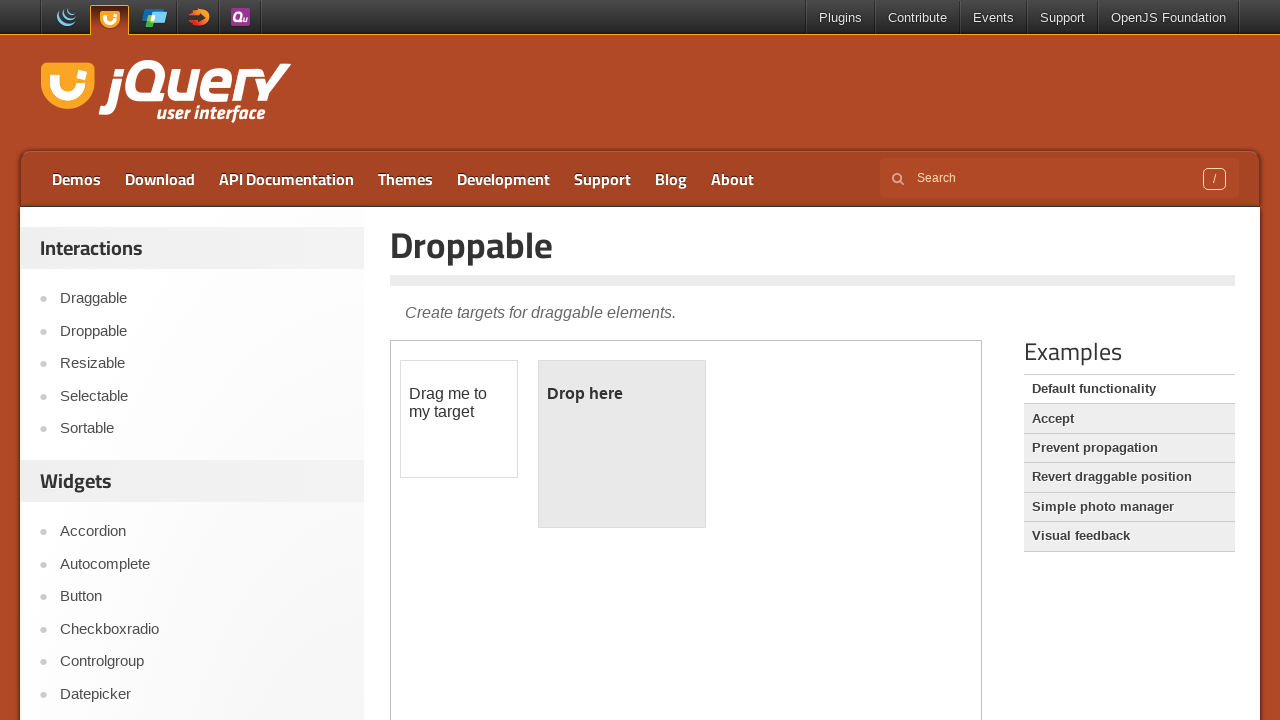

Located the demo iframe for drag and drop functionality
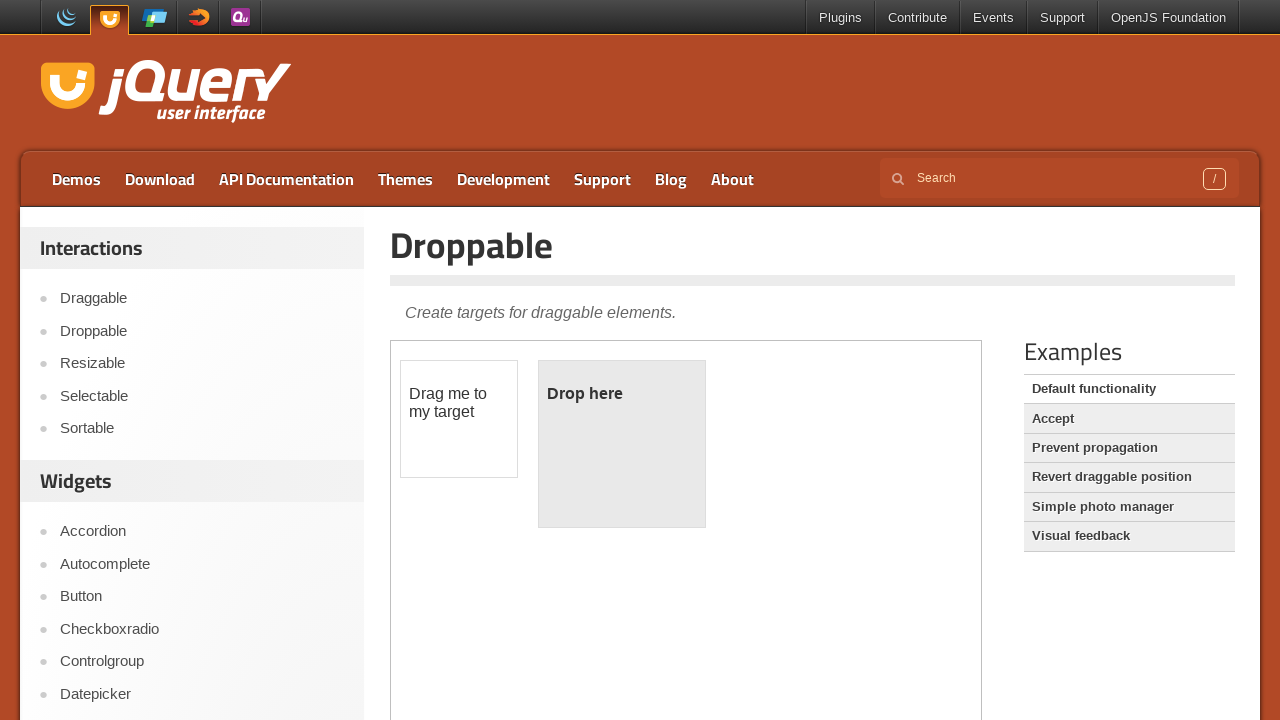

Located the draggable element with id 'draggable'
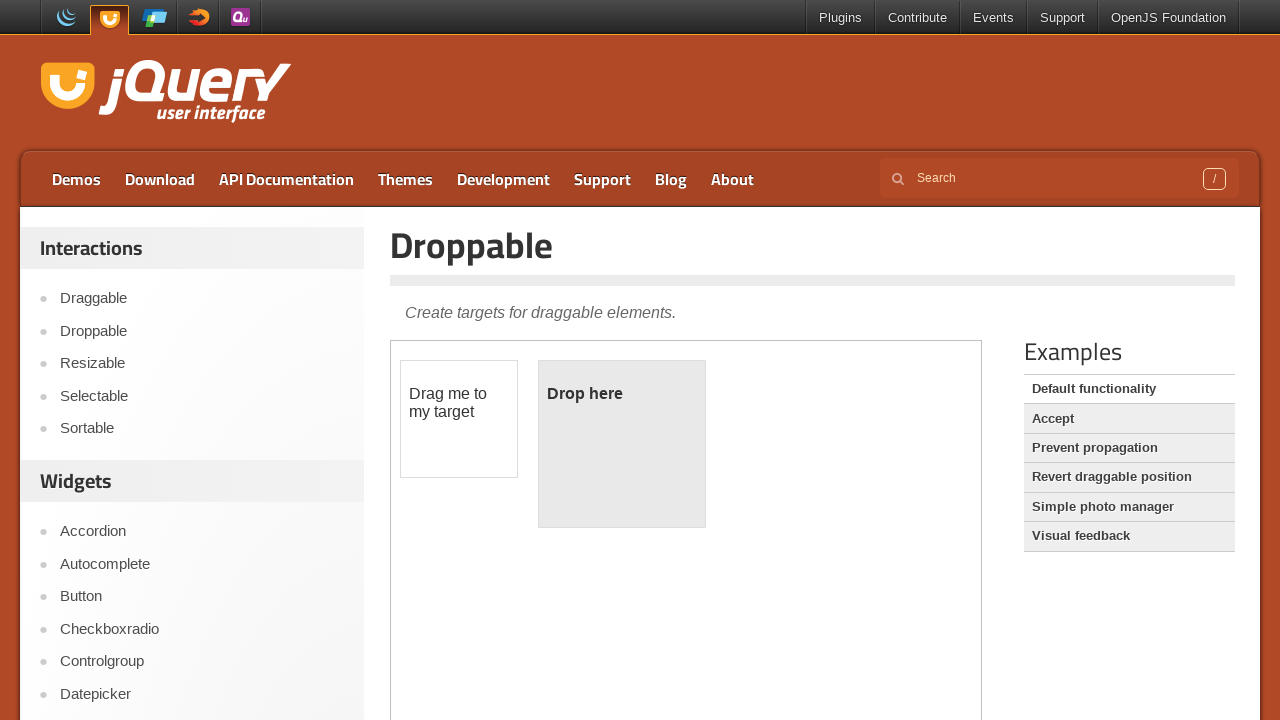

Located the droppable target element with id 'droppable'
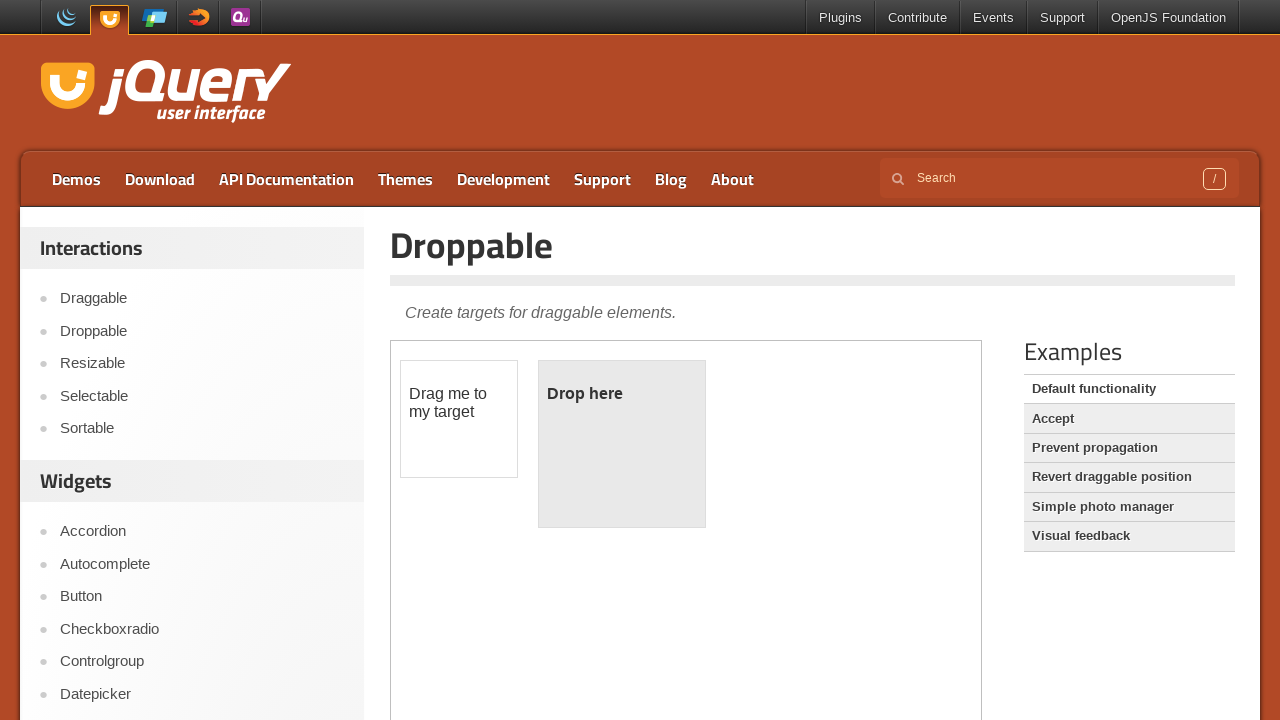

Dragged draggable element onto the droppable target area at (622, 444)
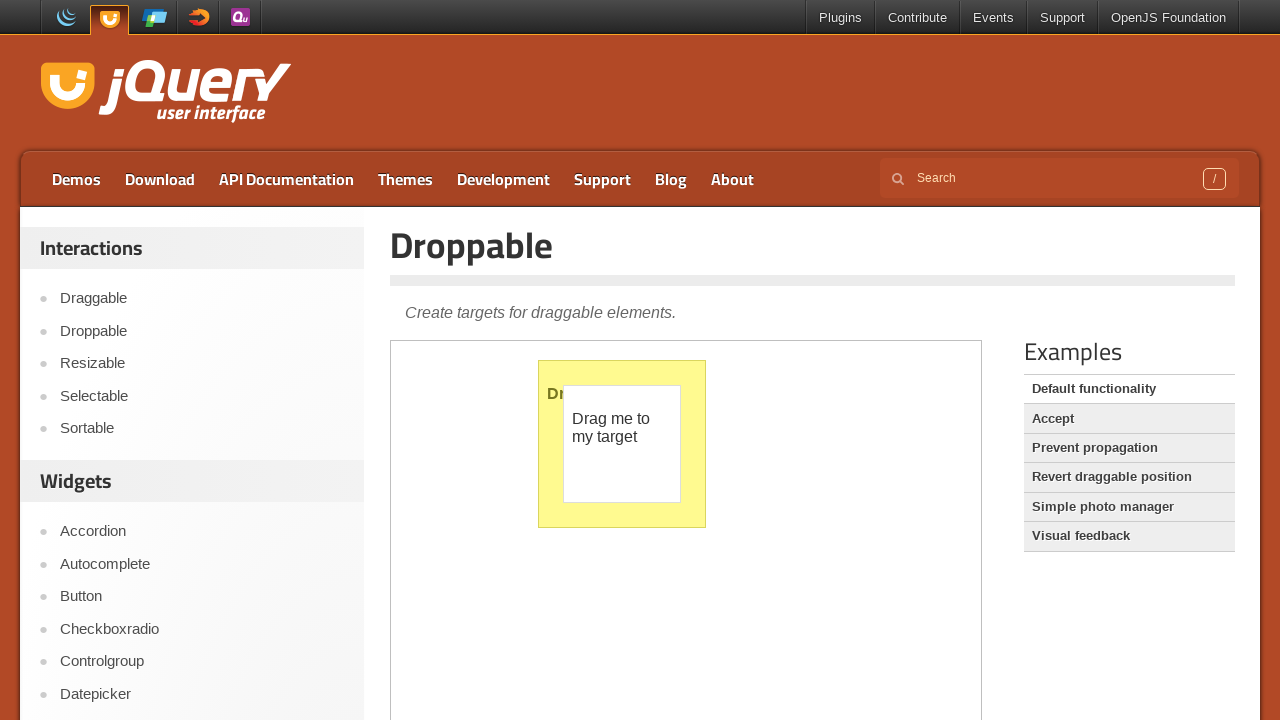

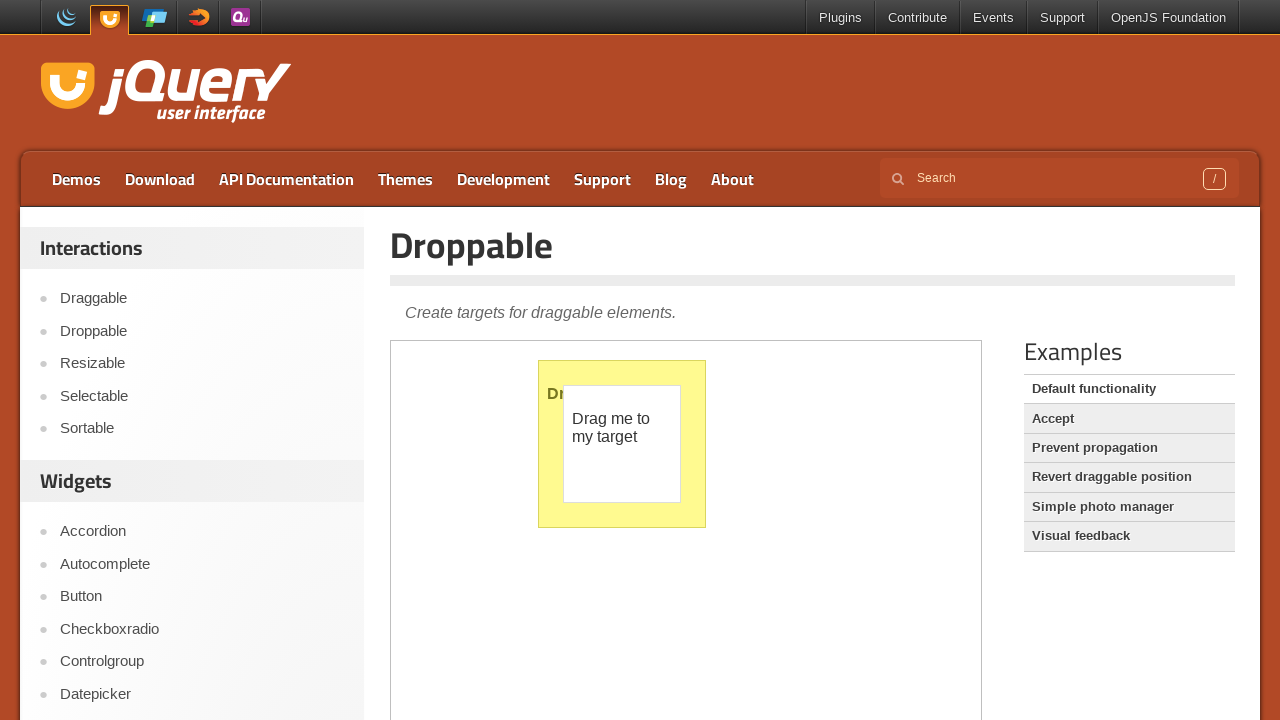